Tests a form submission flow by clicking a specific link, then filling out a form with personal information (first name, last name, city, country) and submitting it.

Starting URL: http://suninjuly.github.io/find_link_text

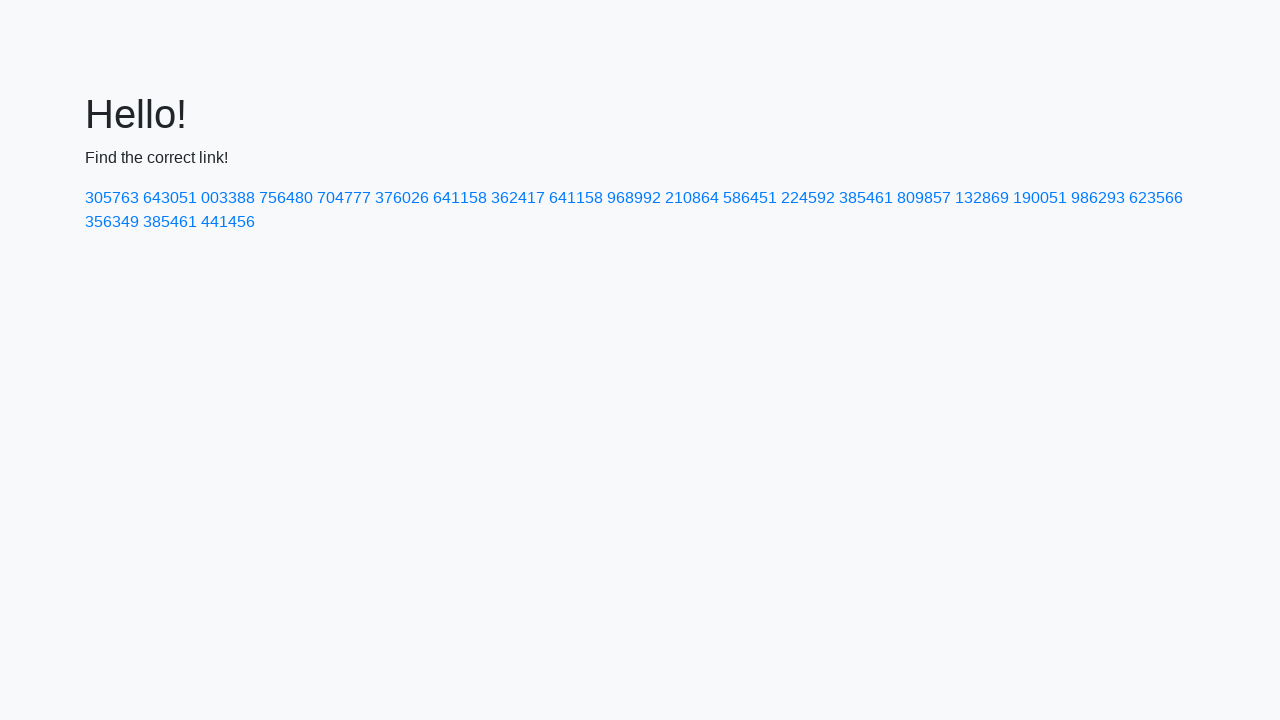

Navigated to the form page
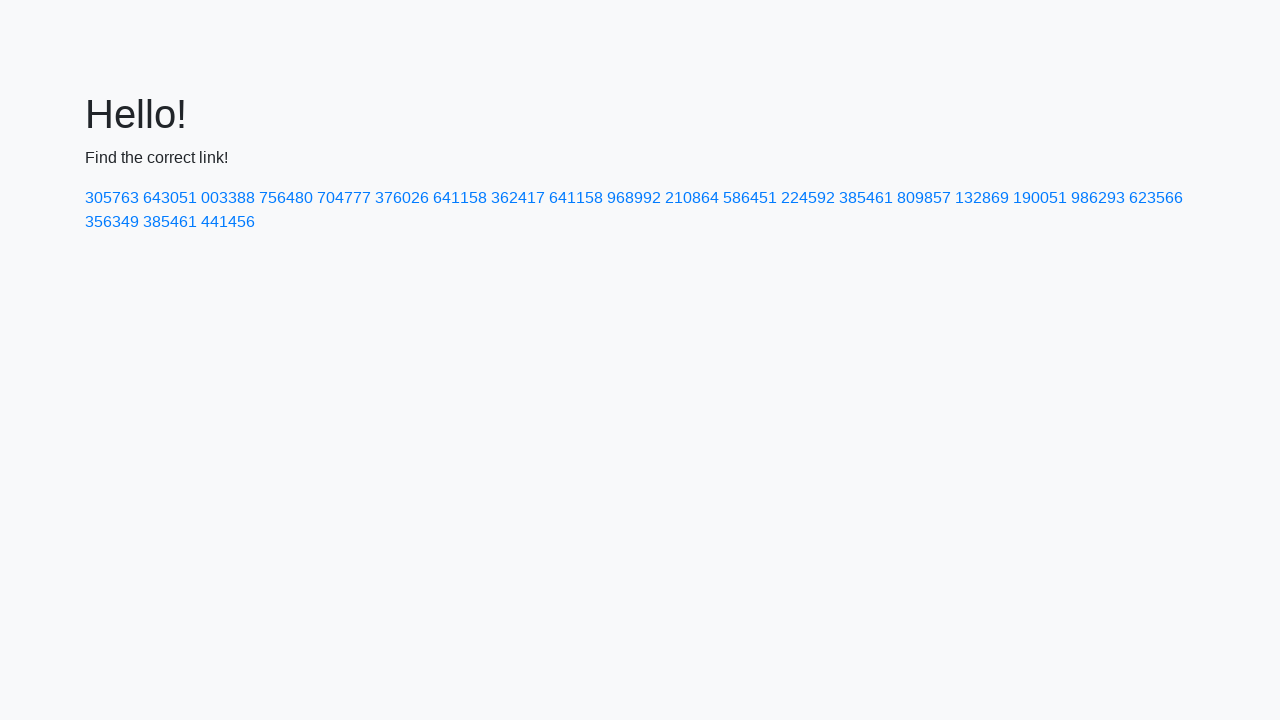

Clicked on link with text '224592' at (808, 198) on text=224592
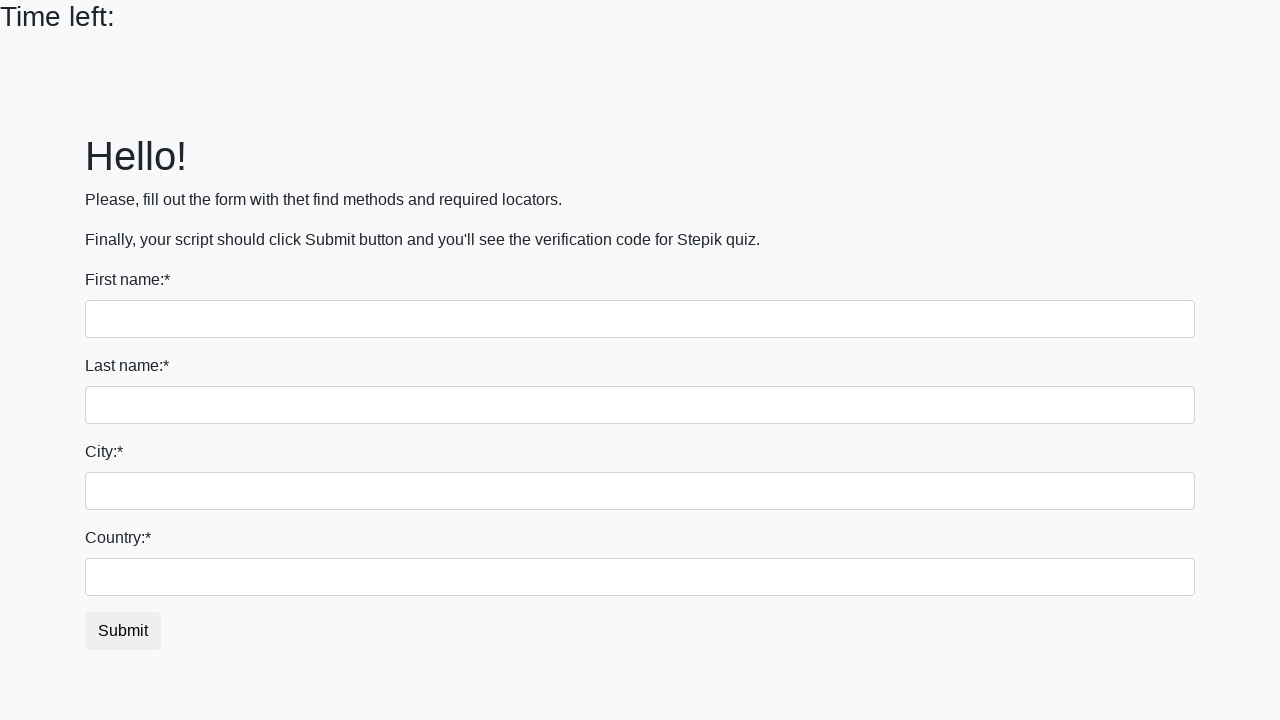

Filled first name field with 'Ivan' on input
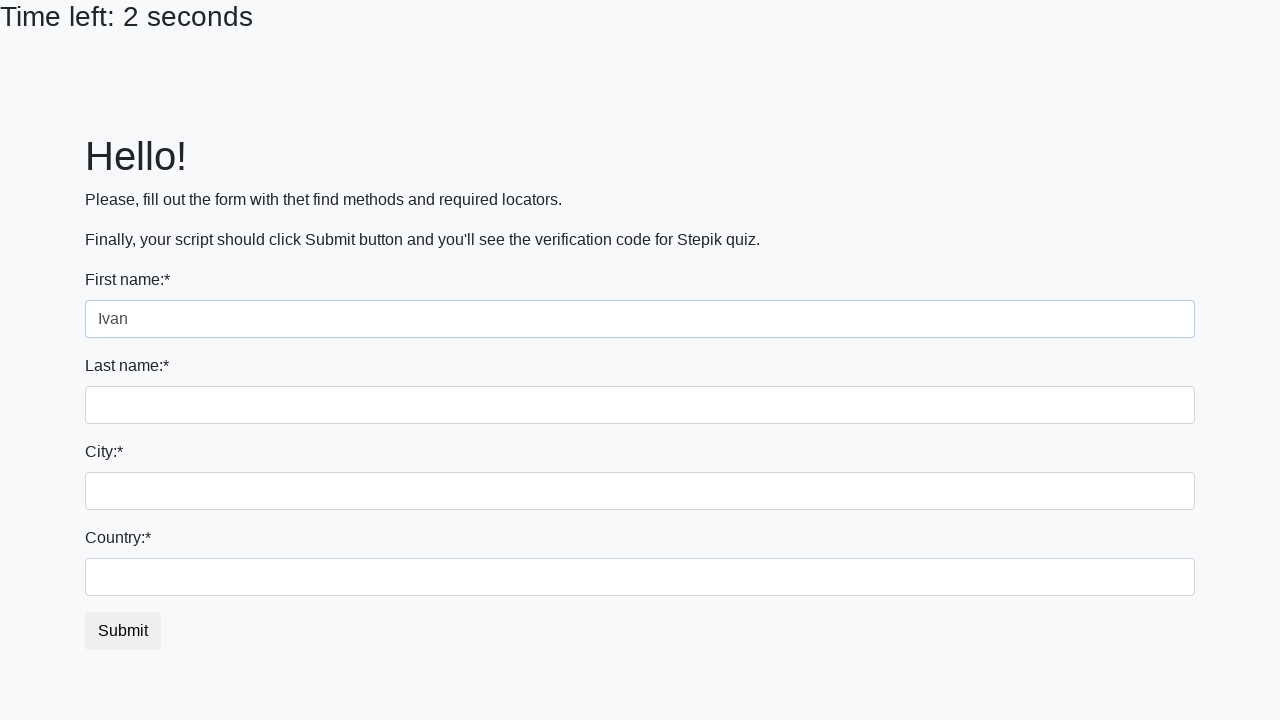

Filled last name field with 'Petrov' on input[name='last_name']
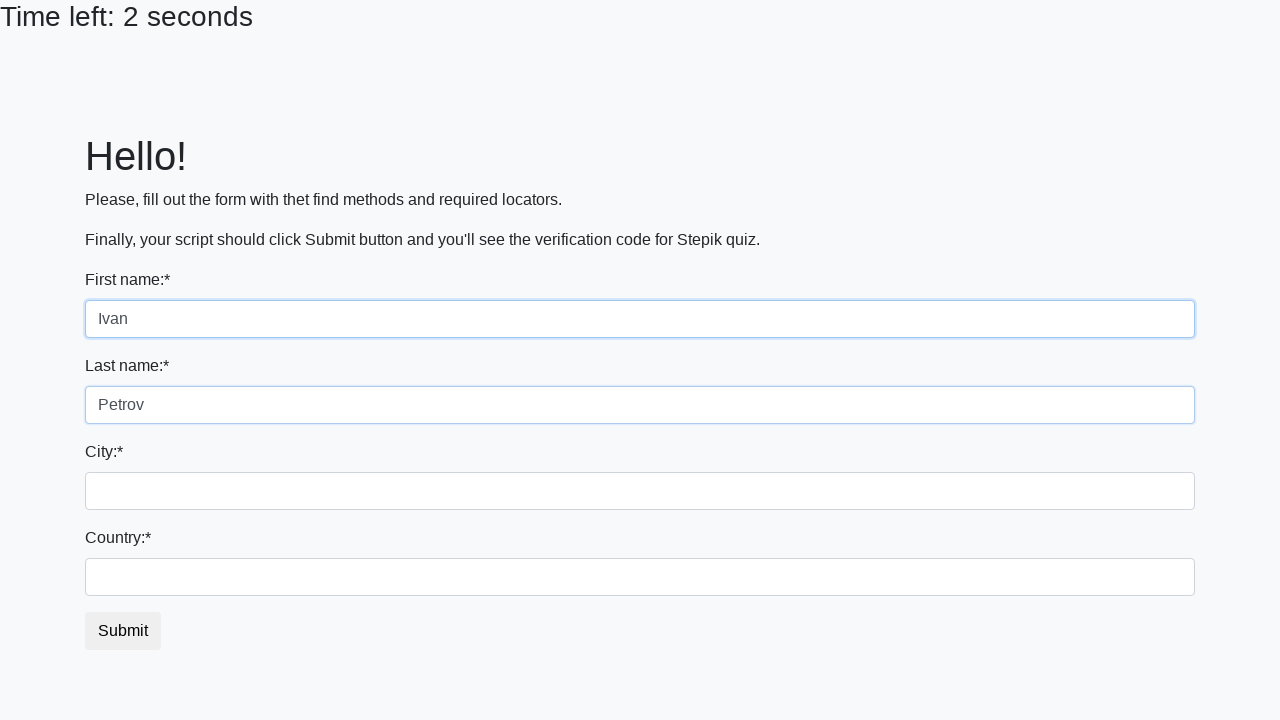

Filled city field with 'Smolensk' on .form-control.city
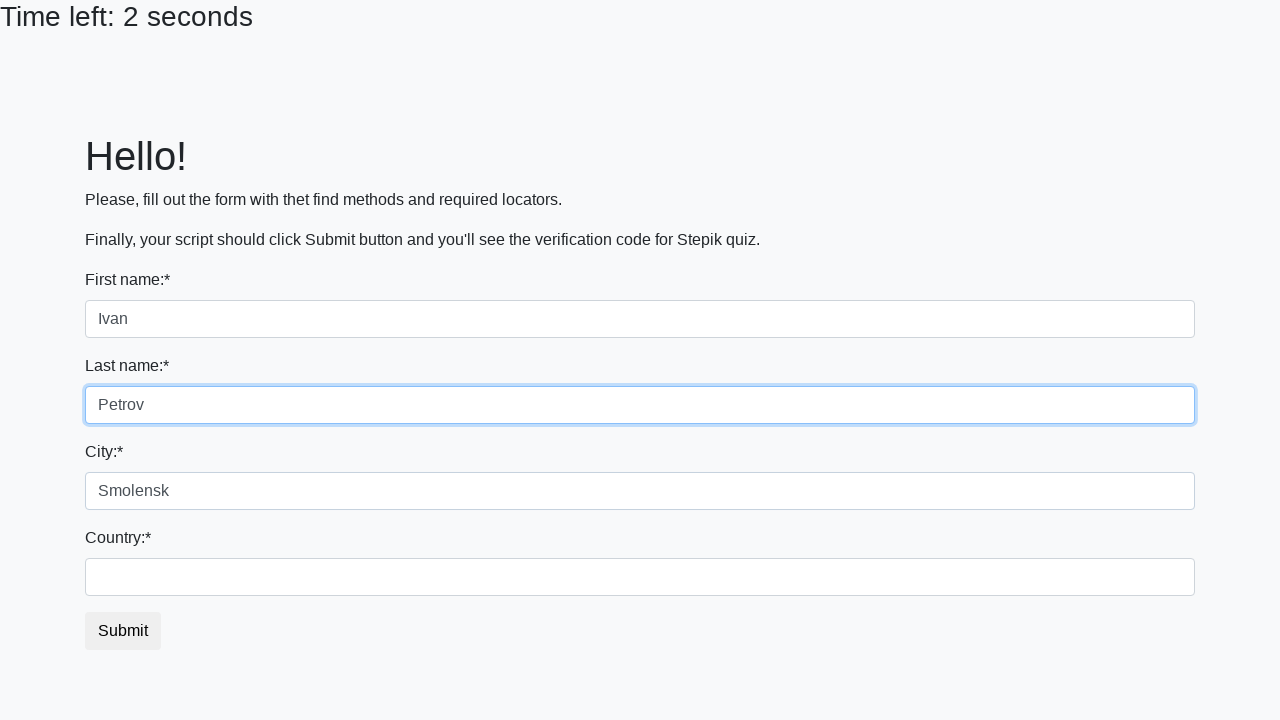

Filled country field with 'Russia' on #country
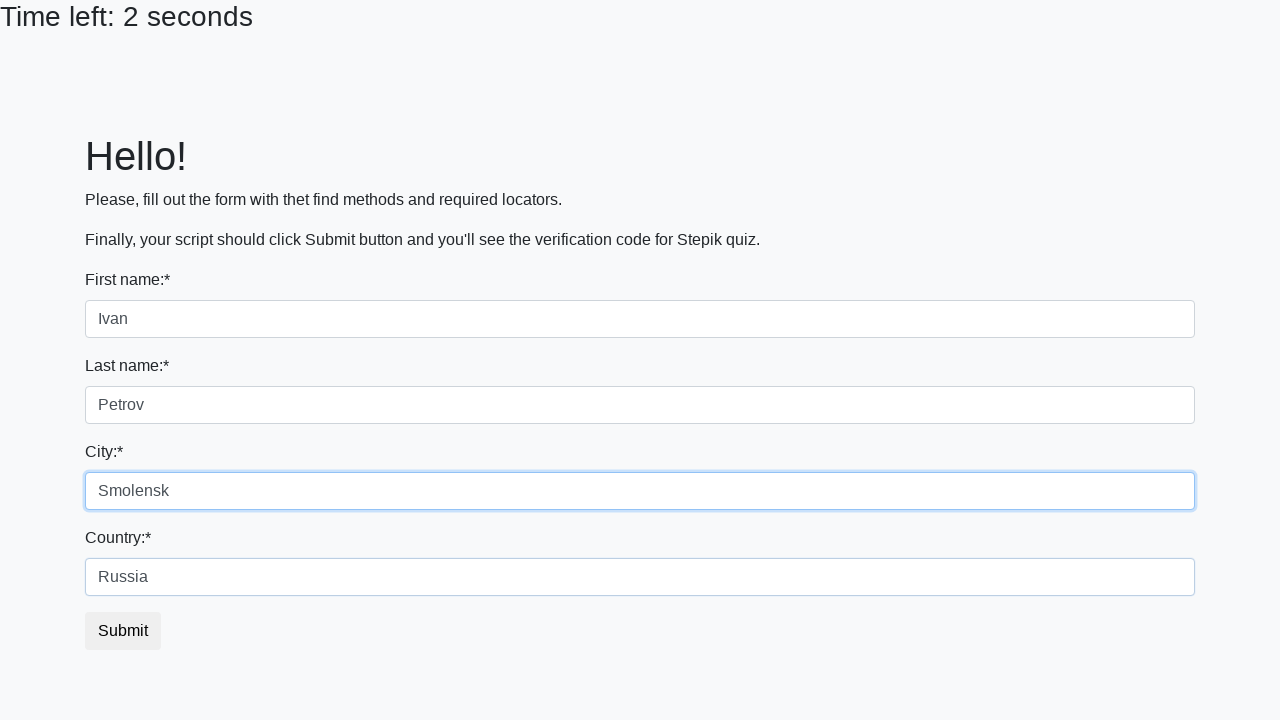

Clicked submit button to submit the form at (123, 631) on button.btn
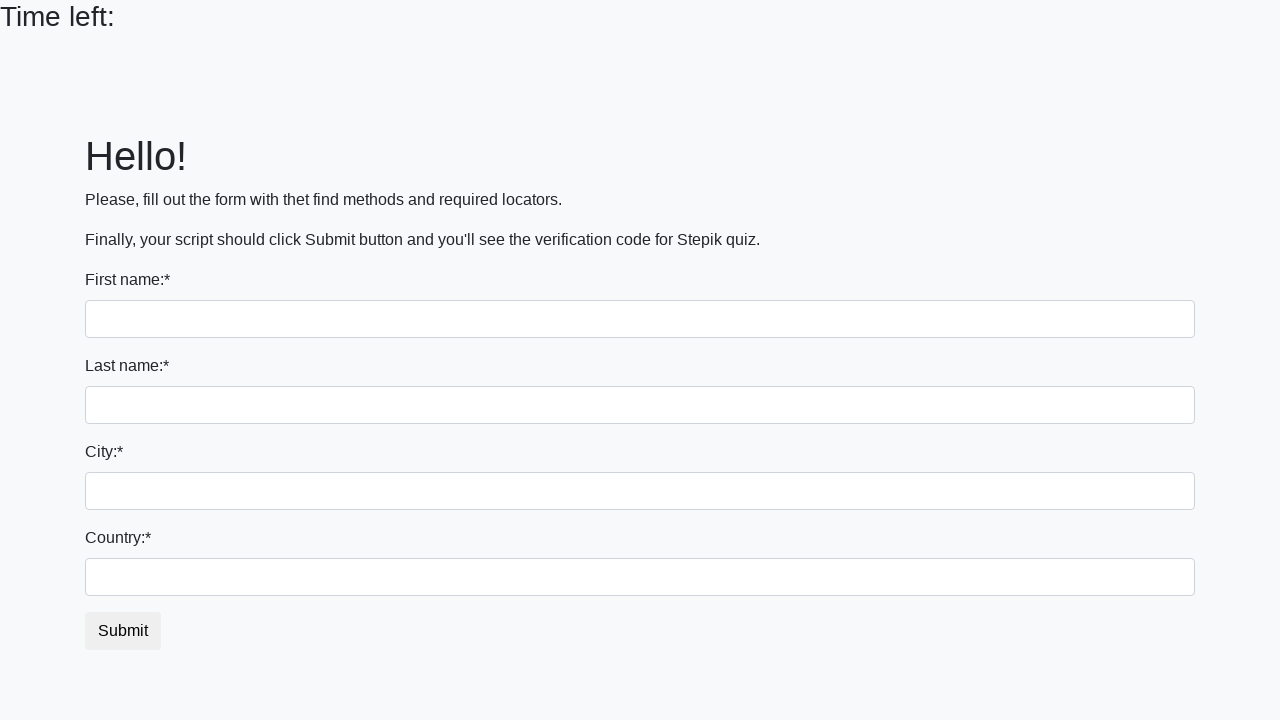

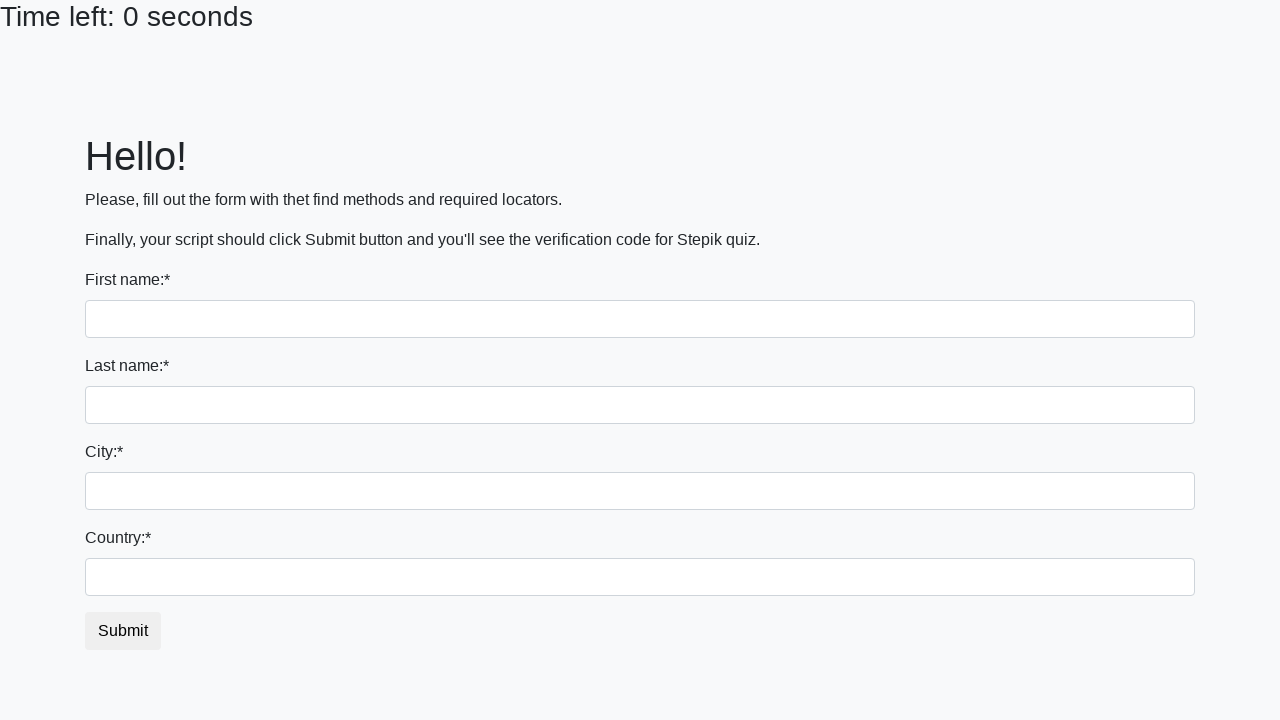